Tests filtering to display only completed items

Starting URL: https://demo.playwright.dev/todomvc

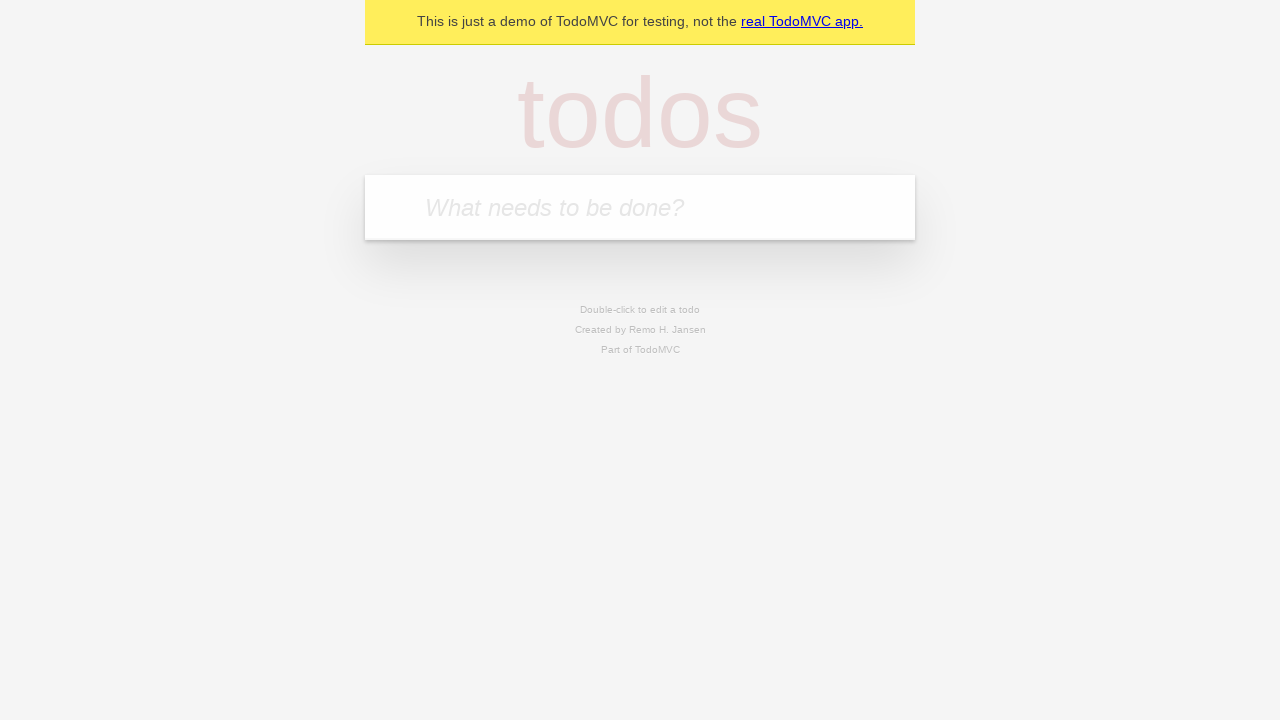

Located the 'What needs to be done?' input field
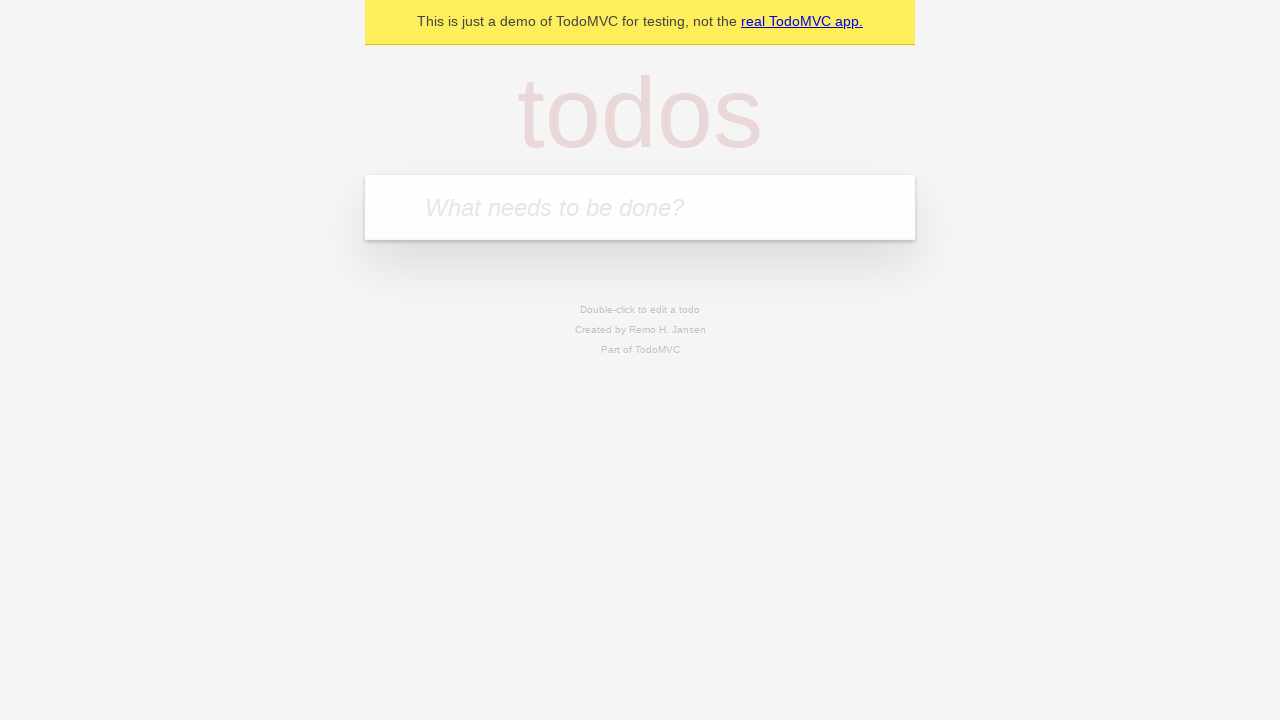

Filled todo input with 'buy some cheese' on internal:attr=[placeholder="What needs to be done?"i]
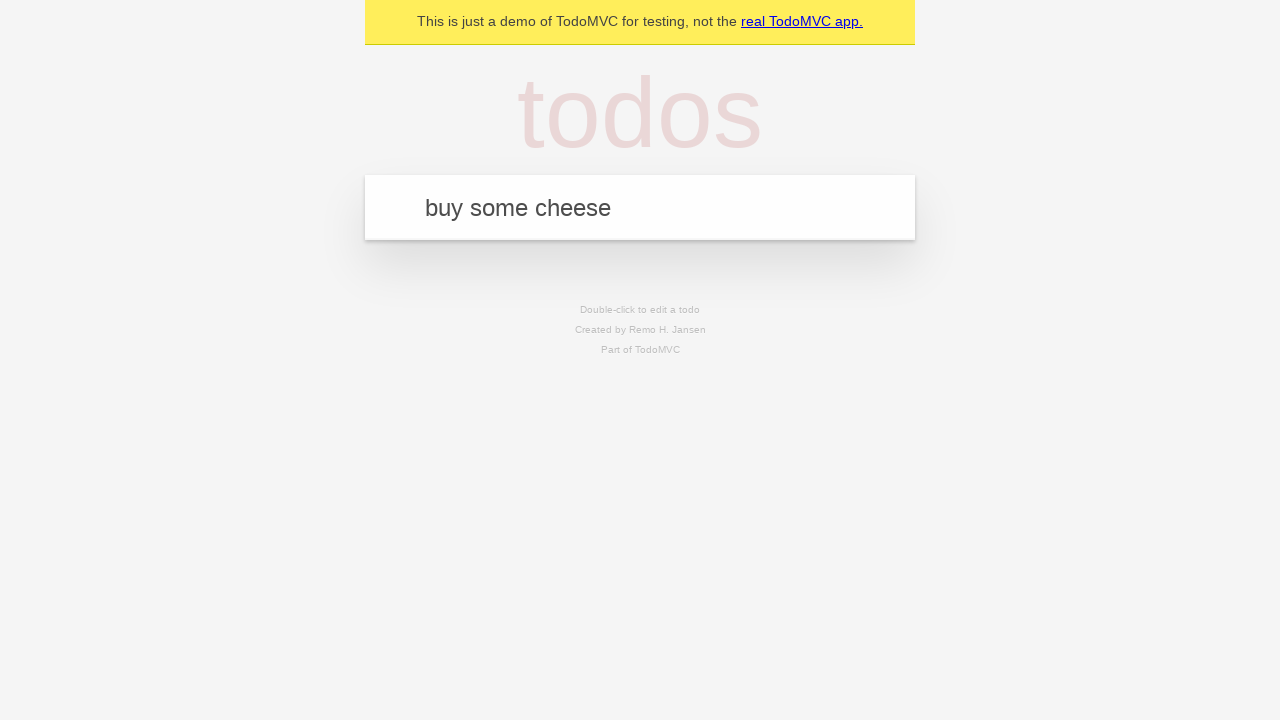

Pressed Enter to create todo 'buy some cheese' on internal:attr=[placeholder="What needs to be done?"i]
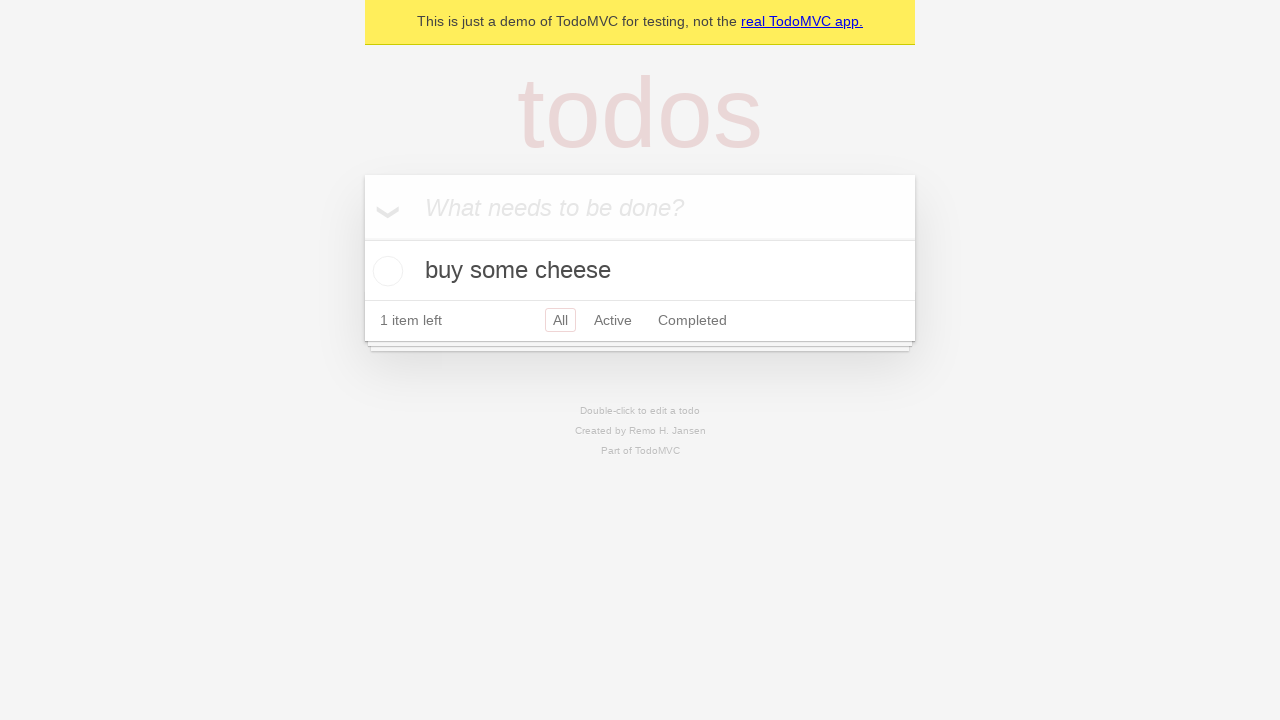

Filled todo input with 'feed the cat' on internal:attr=[placeholder="What needs to be done?"i]
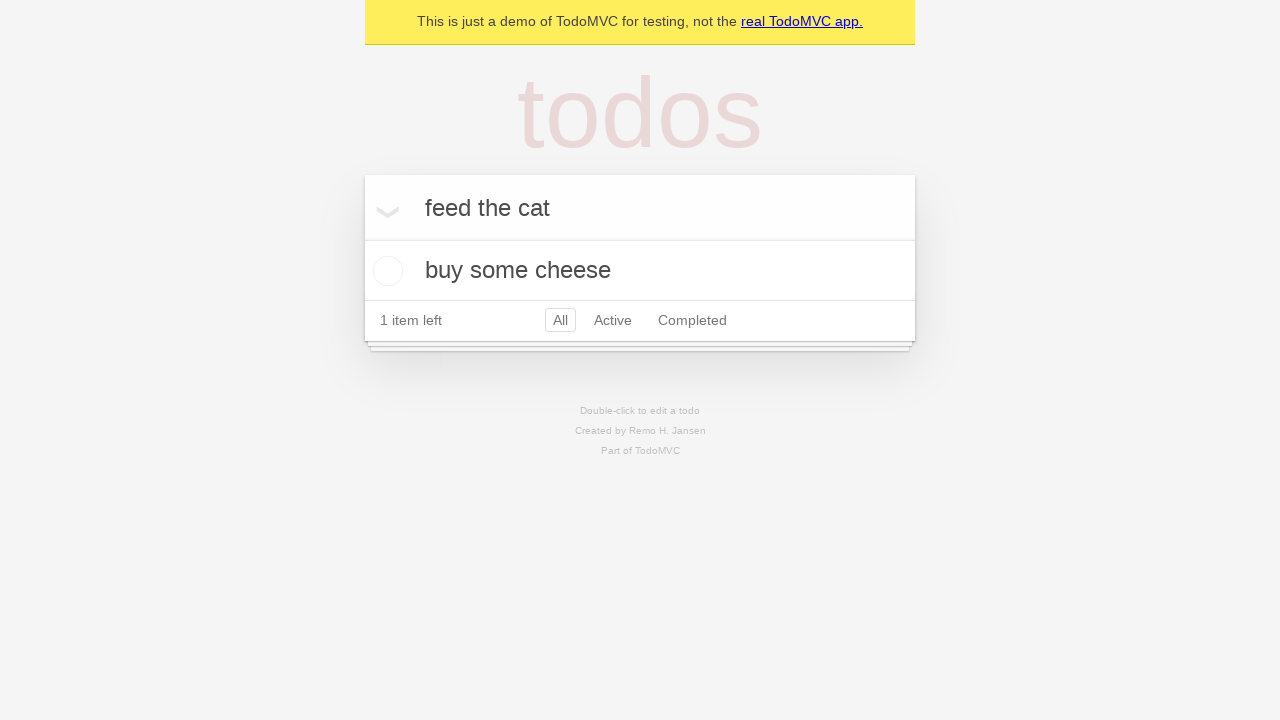

Pressed Enter to create todo 'feed the cat' on internal:attr=[placeholder="What needs to be done?"i]
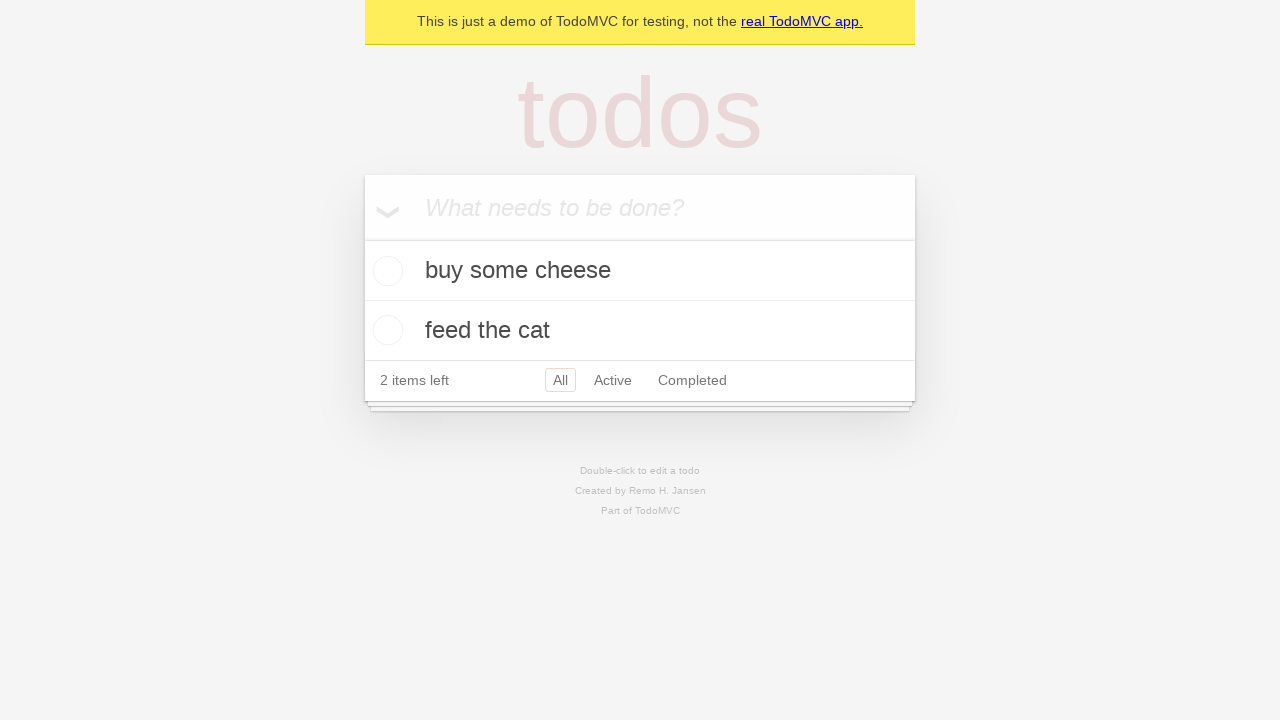

Filled todo input with 'book a doctors appointment' on internal:attr=[placeholder="What needs to be done?"i]
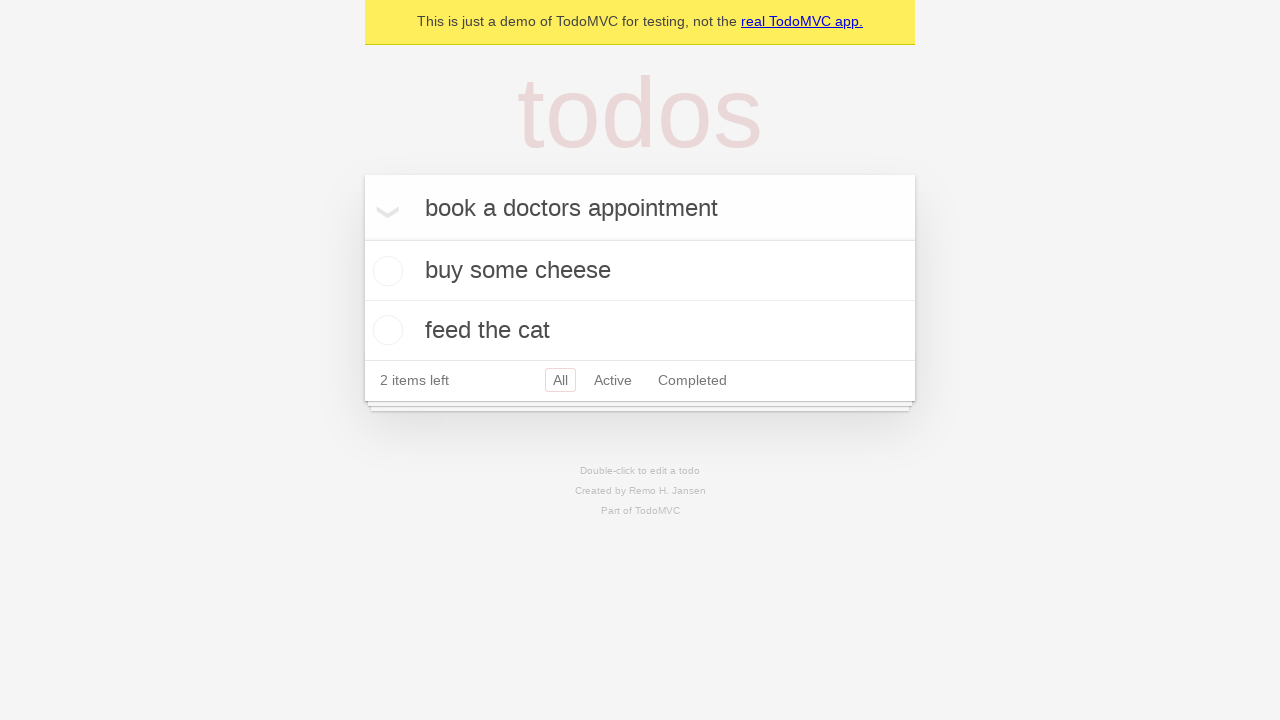

Pressed Enter to create todo 'book a doctors appointment' on internal:attr=[placeholder="What needs to be done?"i]
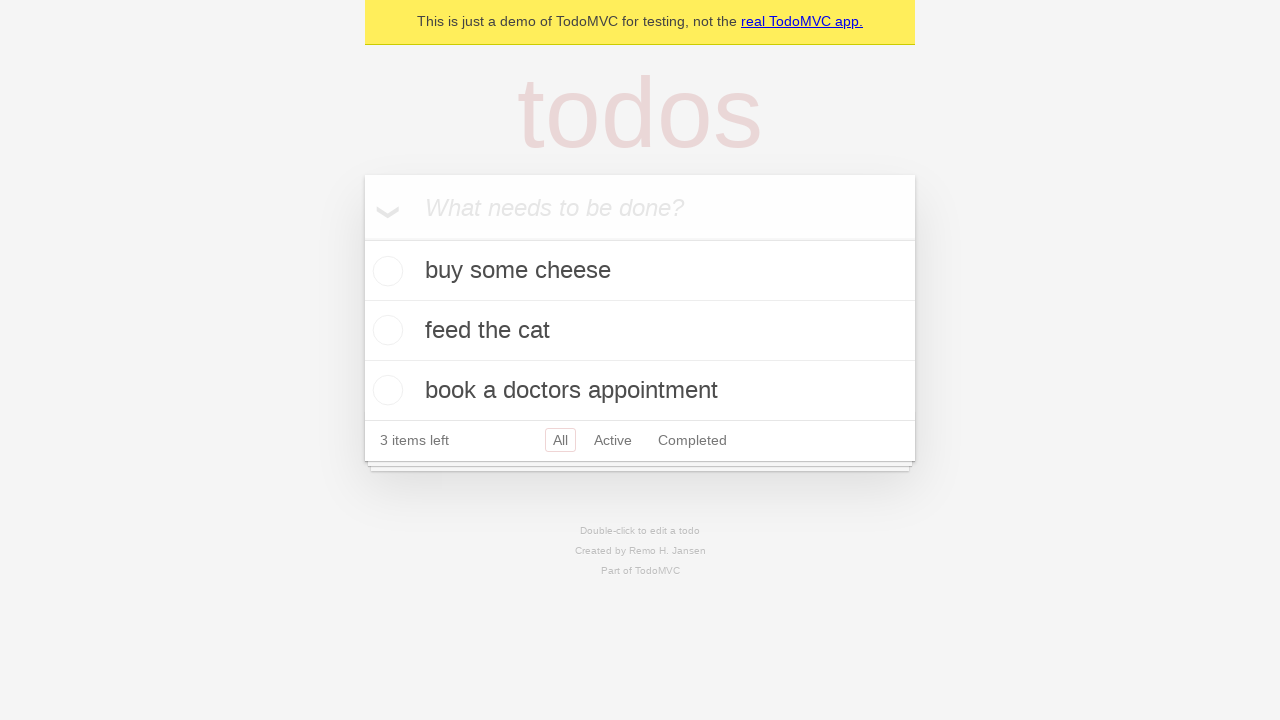

Waited for todos to be created and visible
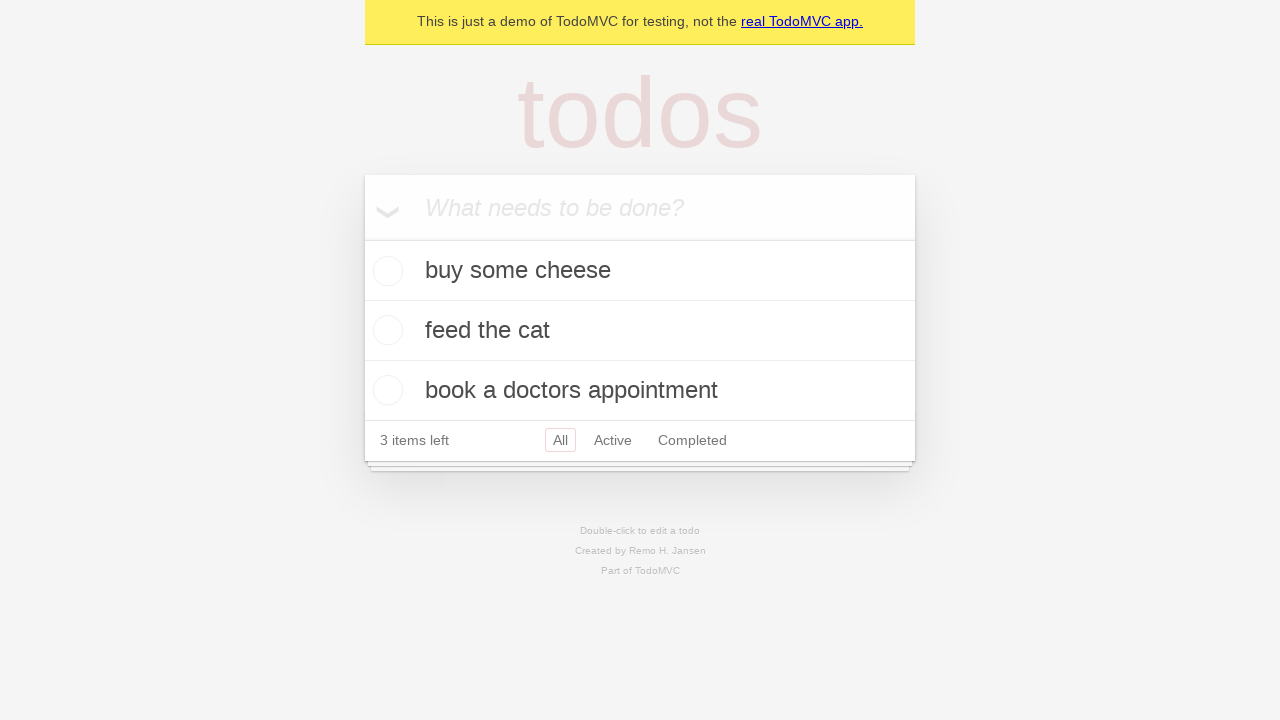

Checked the checkbox for the second todo item ('feed the cat') at (385, 330) on internal:testid=[data-testid="todo-item"s] >> nth=1 >> internal:role=checkbox
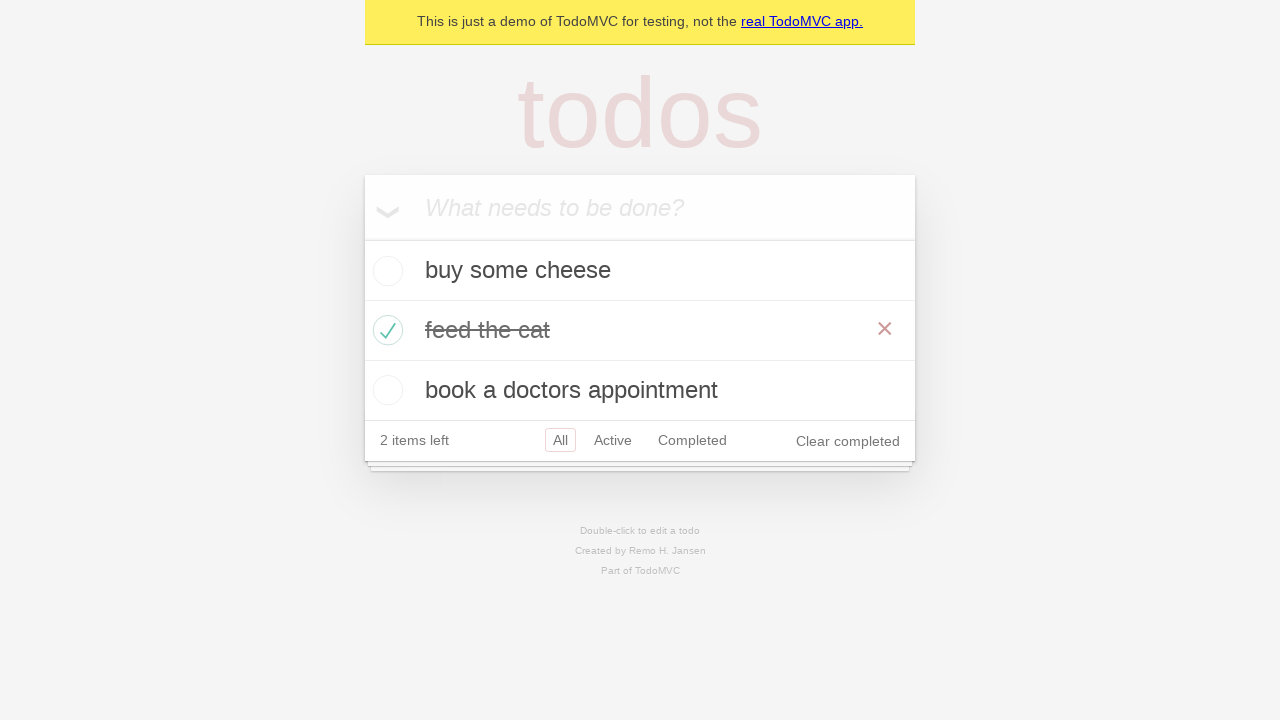

Clicked the 'Completed' filter to display only completed items at (692, 440) on internal:role=link[name="Completed"i]
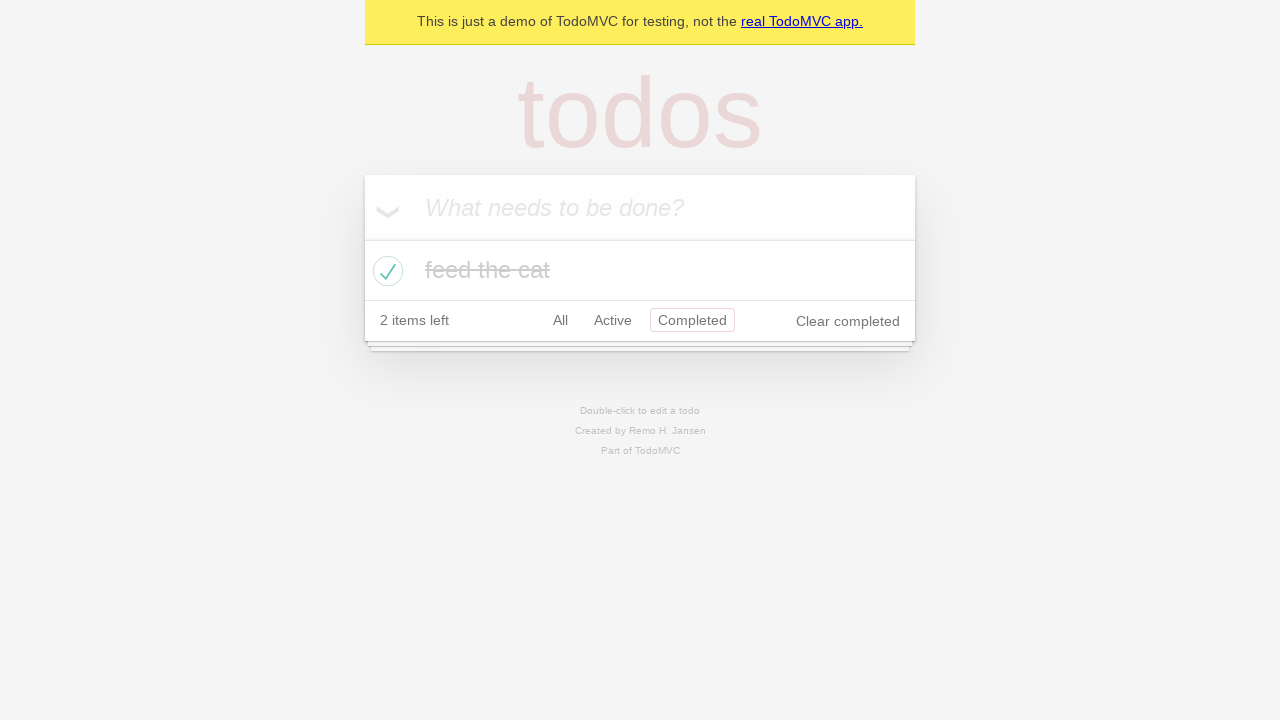

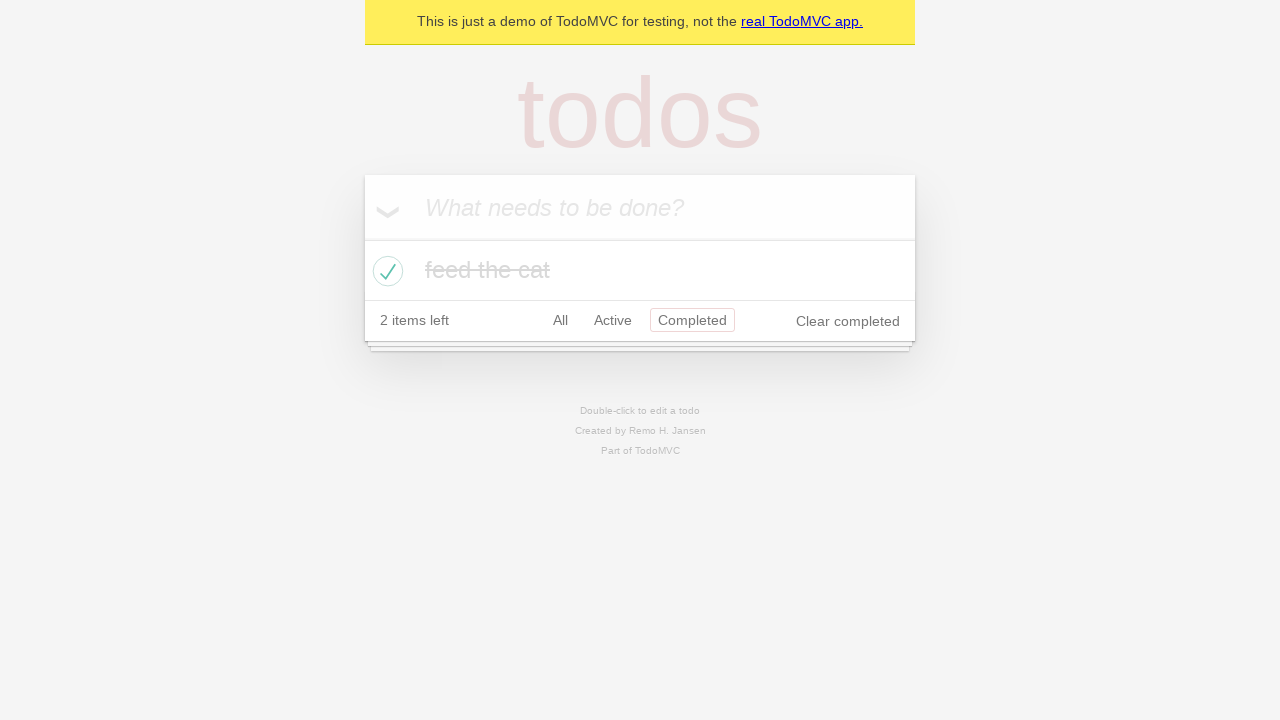